Tests web table sorting functionality by clicking on a sortable column header to sort data, verifies the sorting is correct, filters for specific items like "Beans" and "Tomato", and uses pagination to find items across multiple pages.

Starting URL: https://rahulshettyacademy.com/seleniumPractise/#/offers

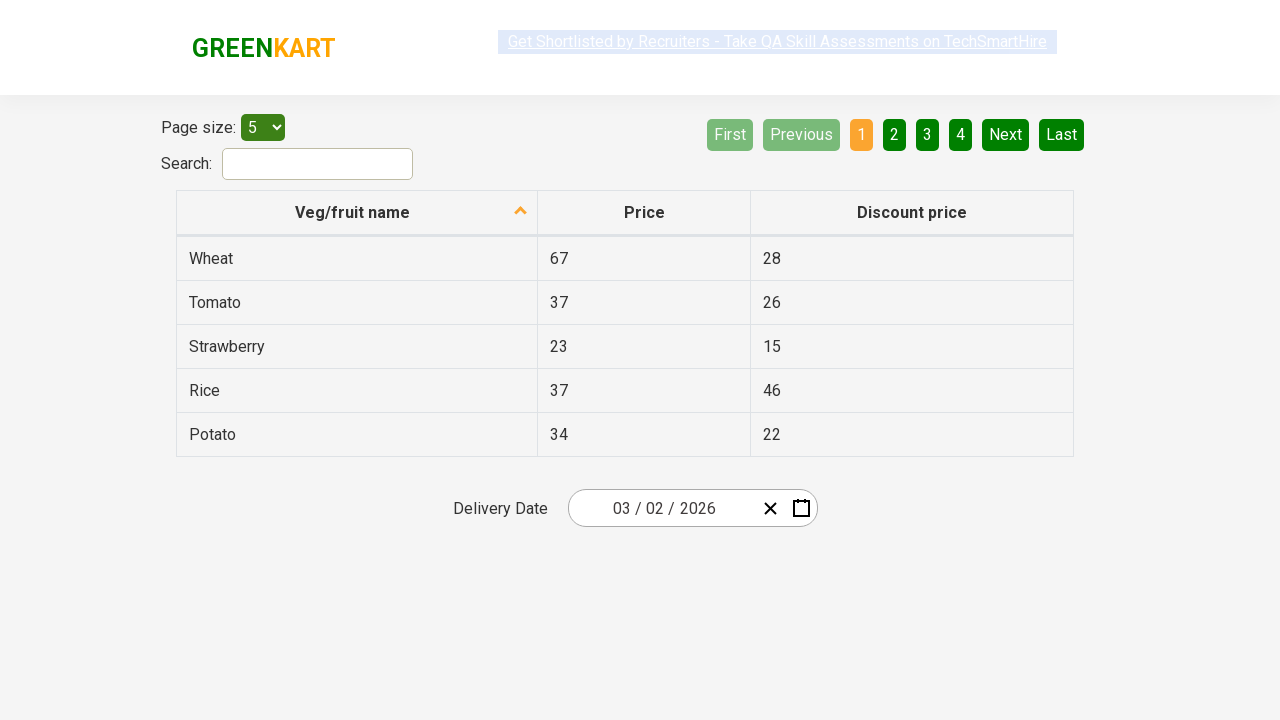

Clicked column header to sort in ascending order at (357, 213) on th[aria-sort='descending']
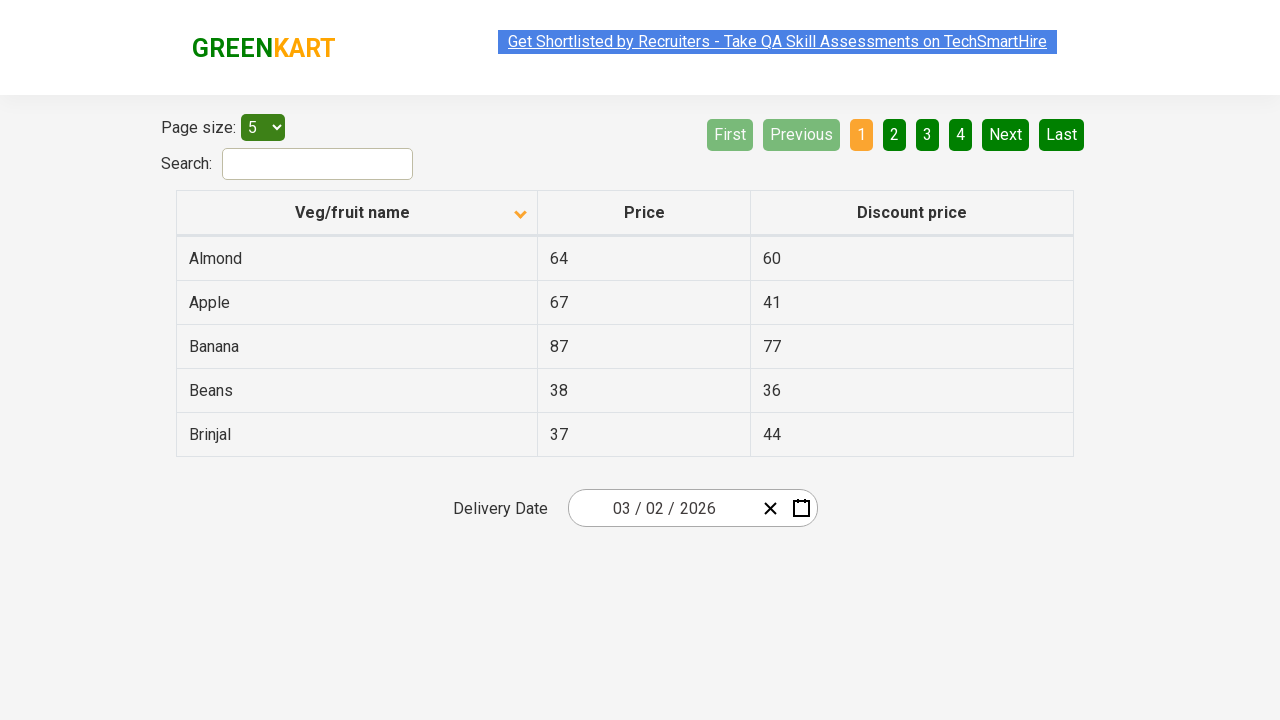

Table data loaded and visible
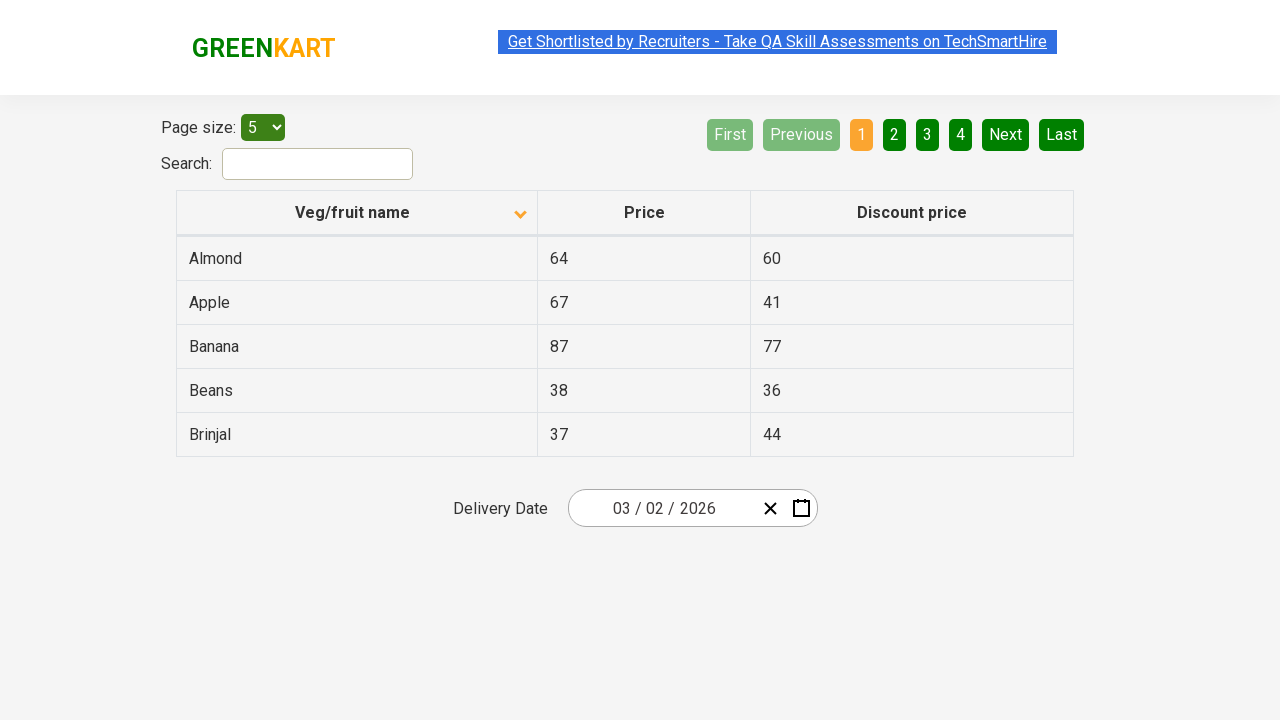

Retrieved all product names from first column
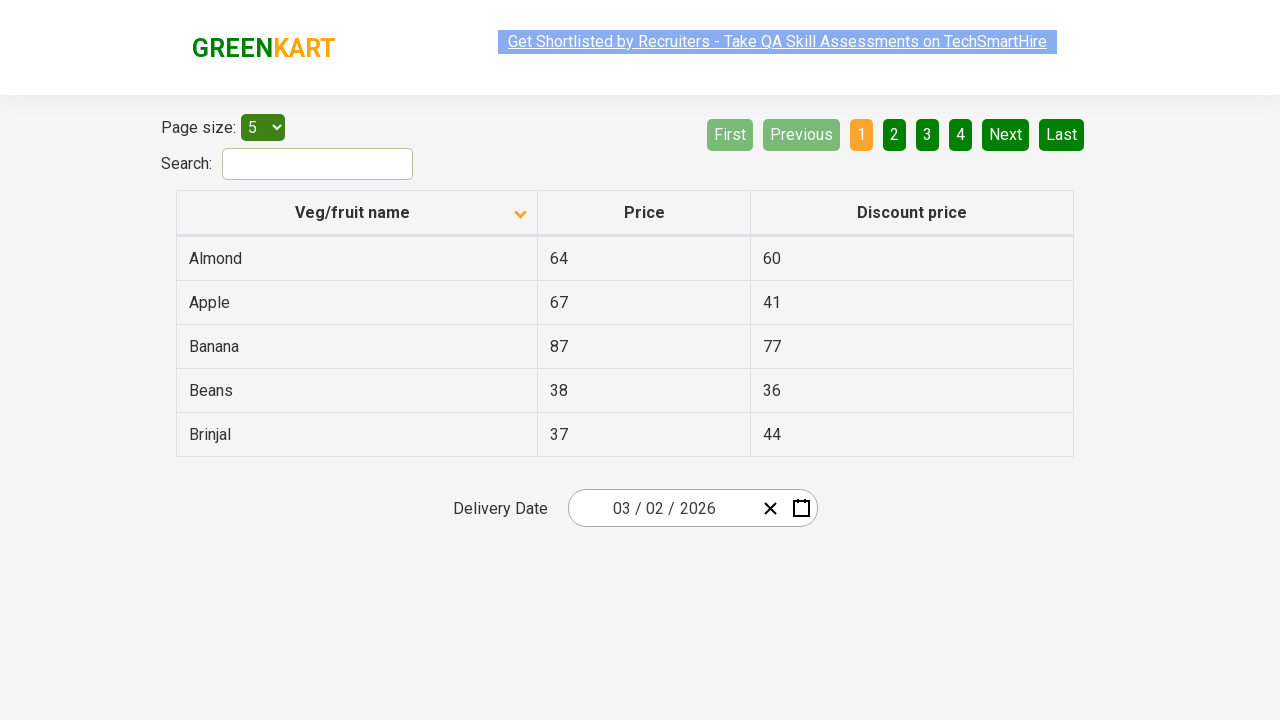

Verified table is sorted alphabetically
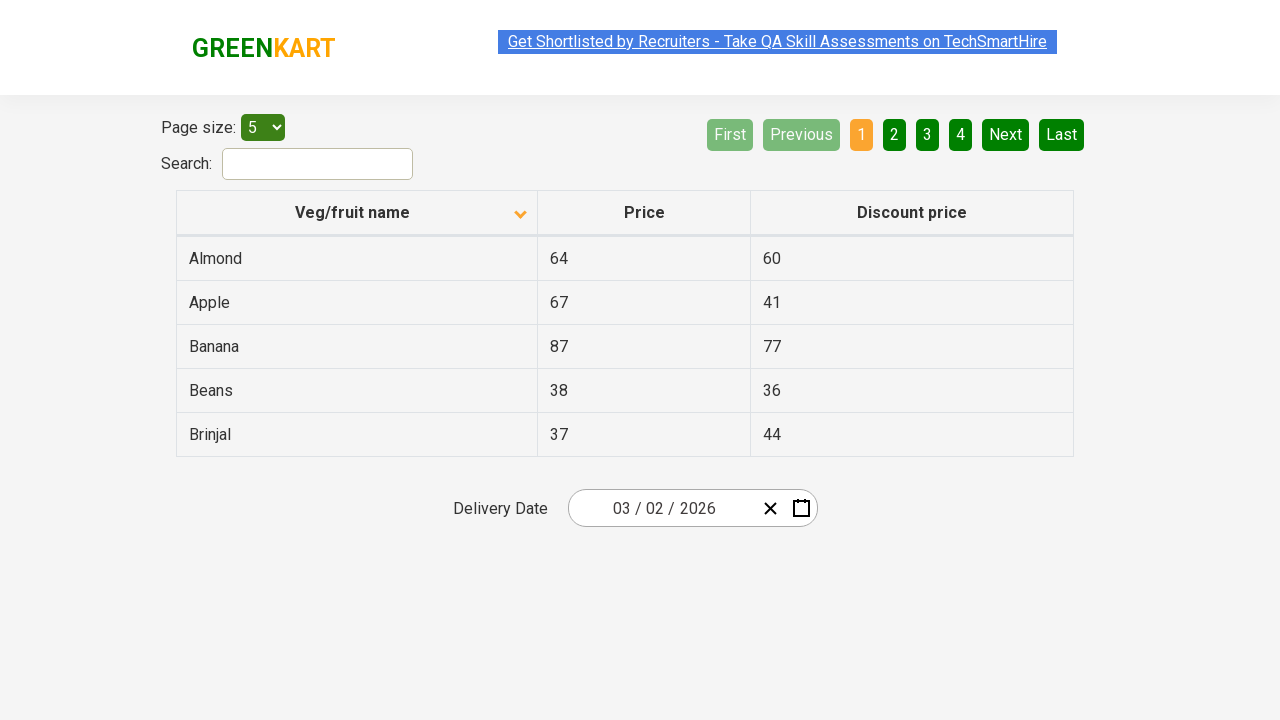

Located 'Beans' row in table
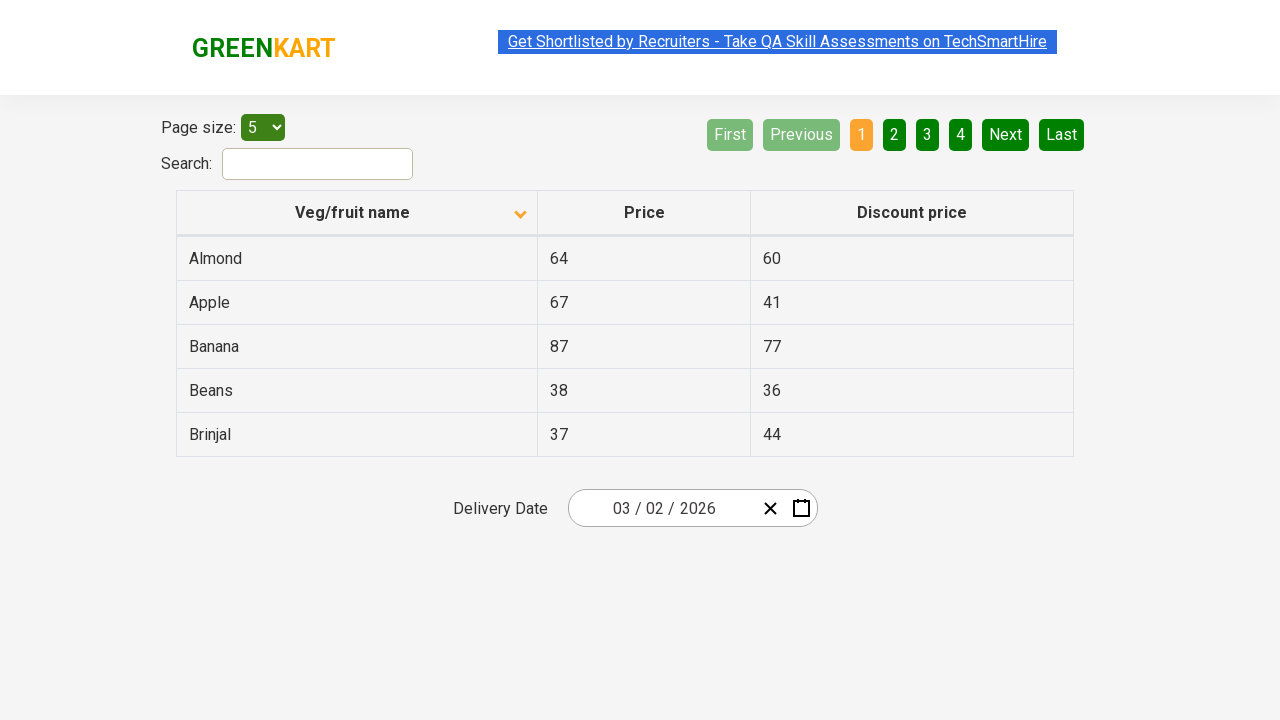

Retrieved price for Beans: 38
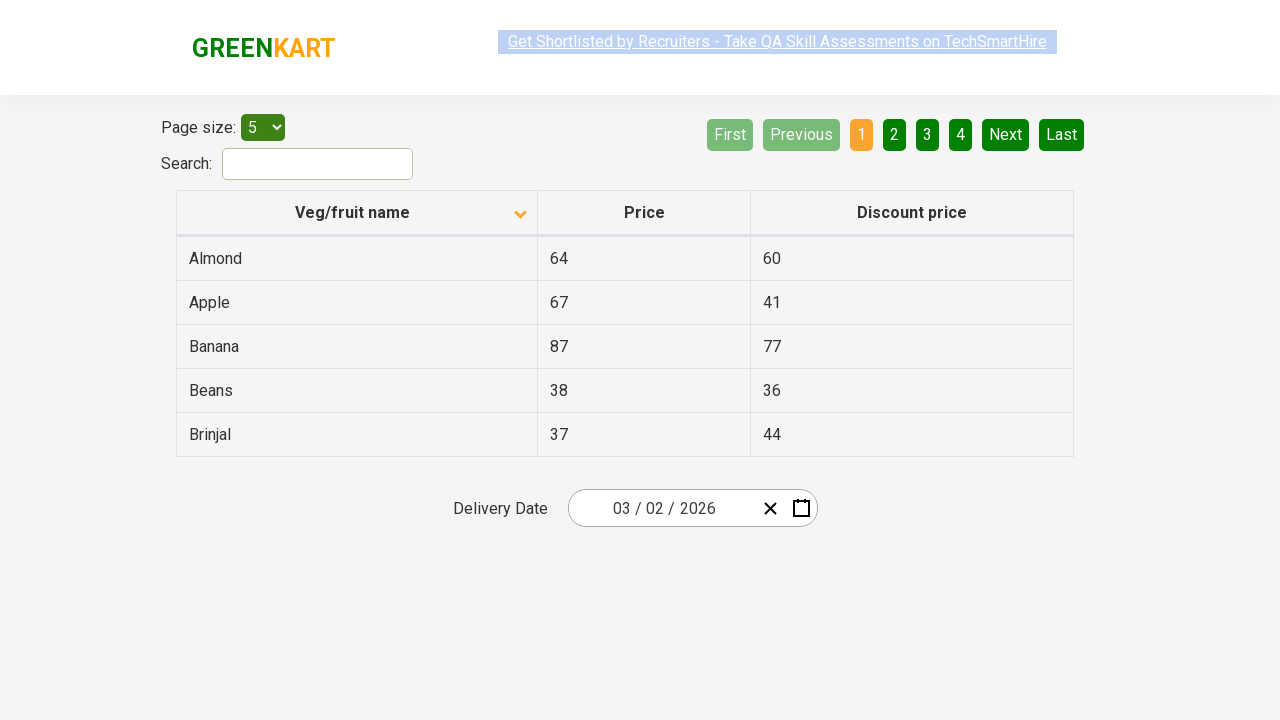

Searched for 'Tomato' on current page
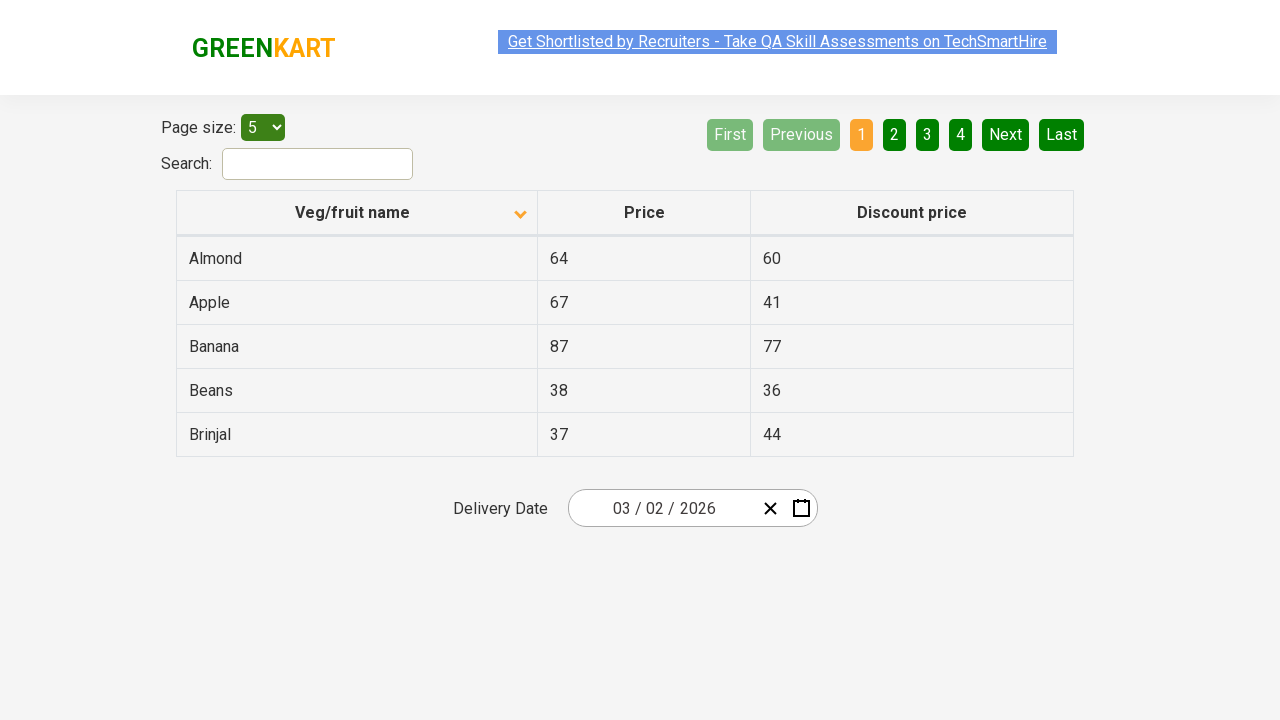

Clicked Next button to navigate to next page at (1006, 134) on [aria-label='Next']
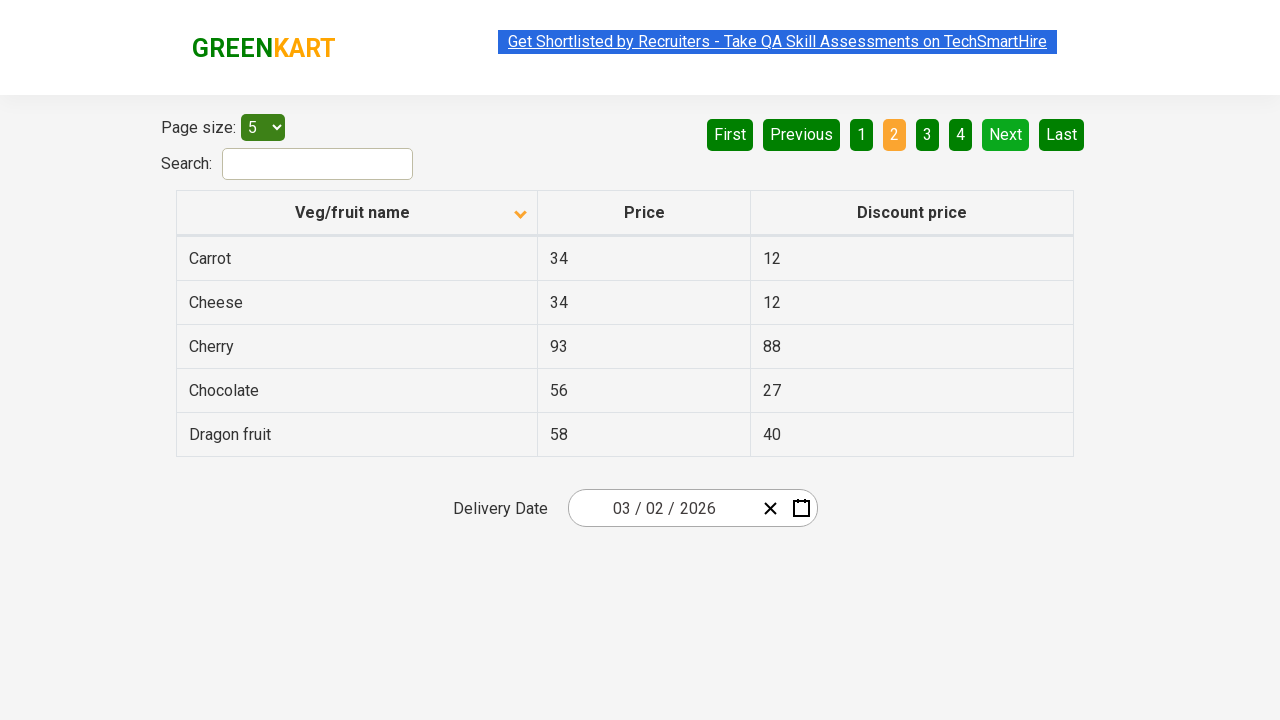

Waited for table to load on next page
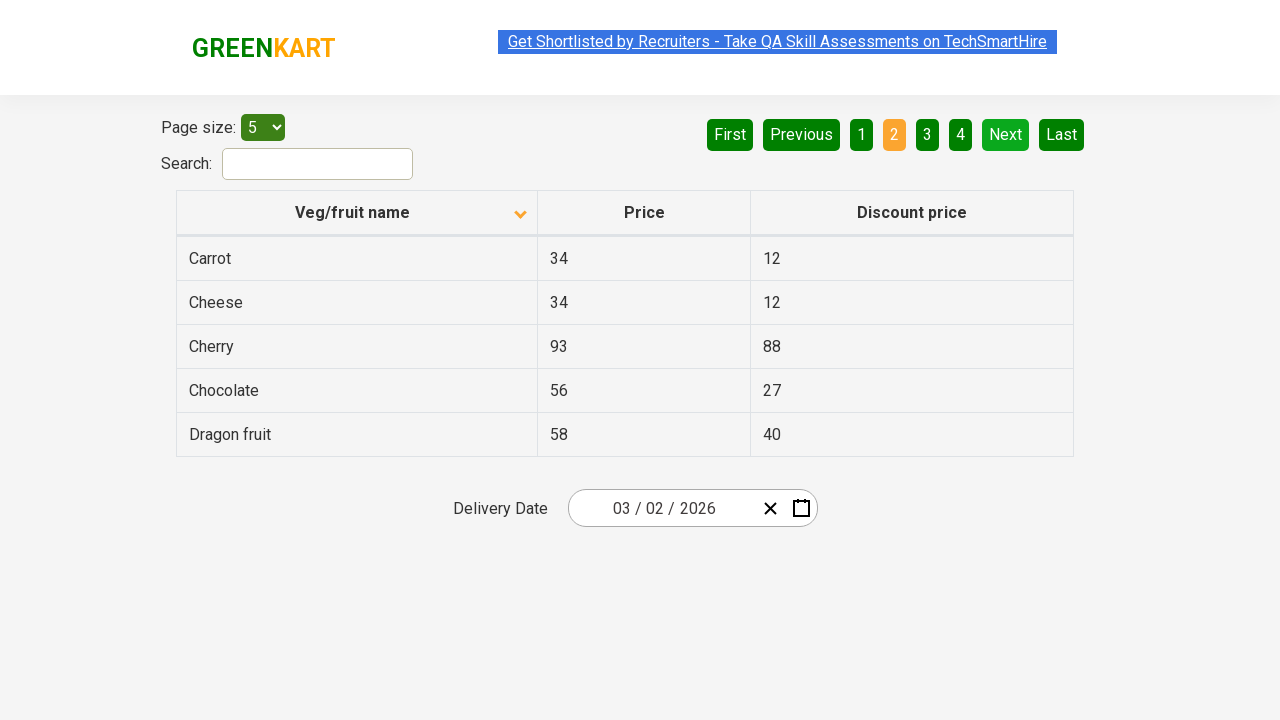

Searched for 'Tomato' on current page
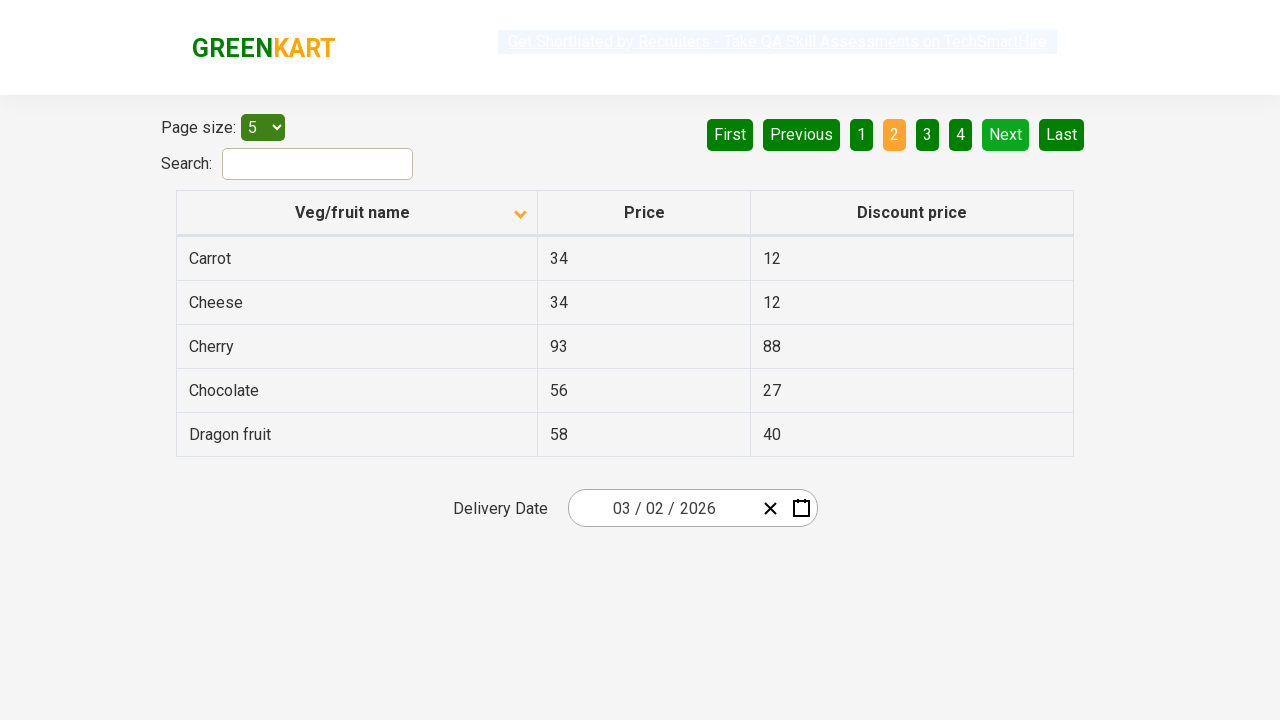

Clicked Next button to navigate to next page at (1006, 134) on [aria-label='Next']
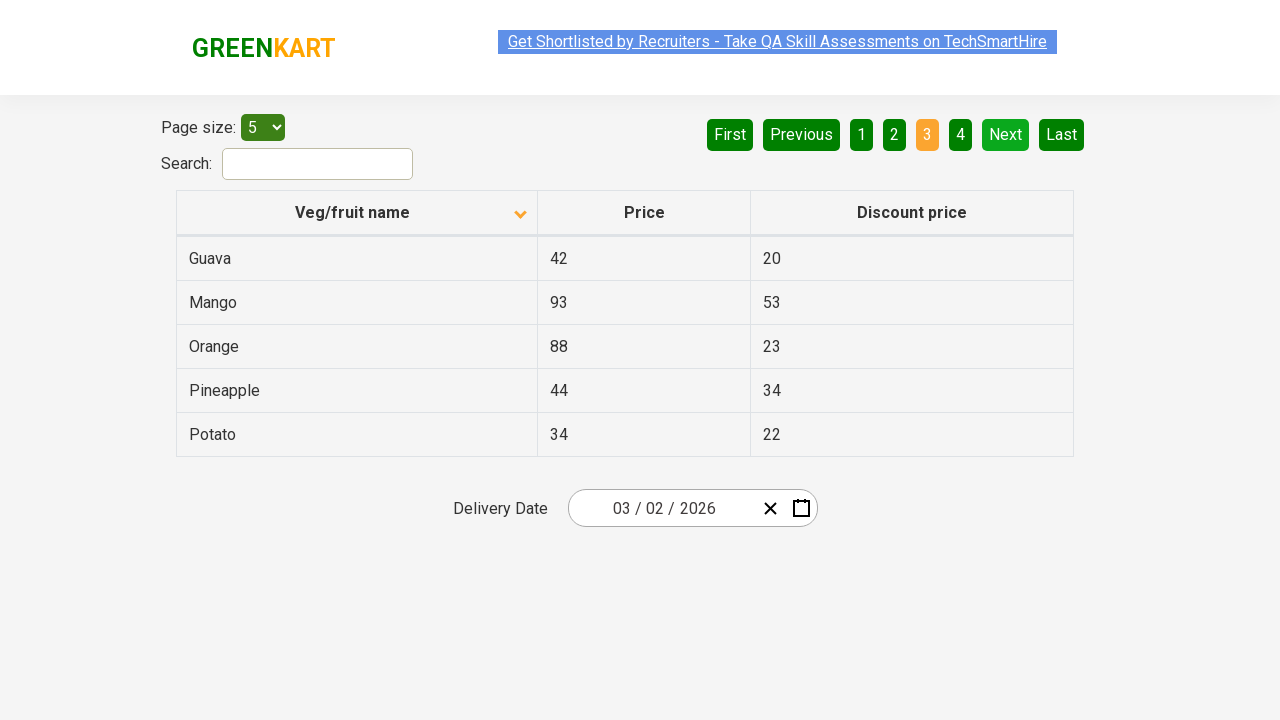

Waited for table to load on next page
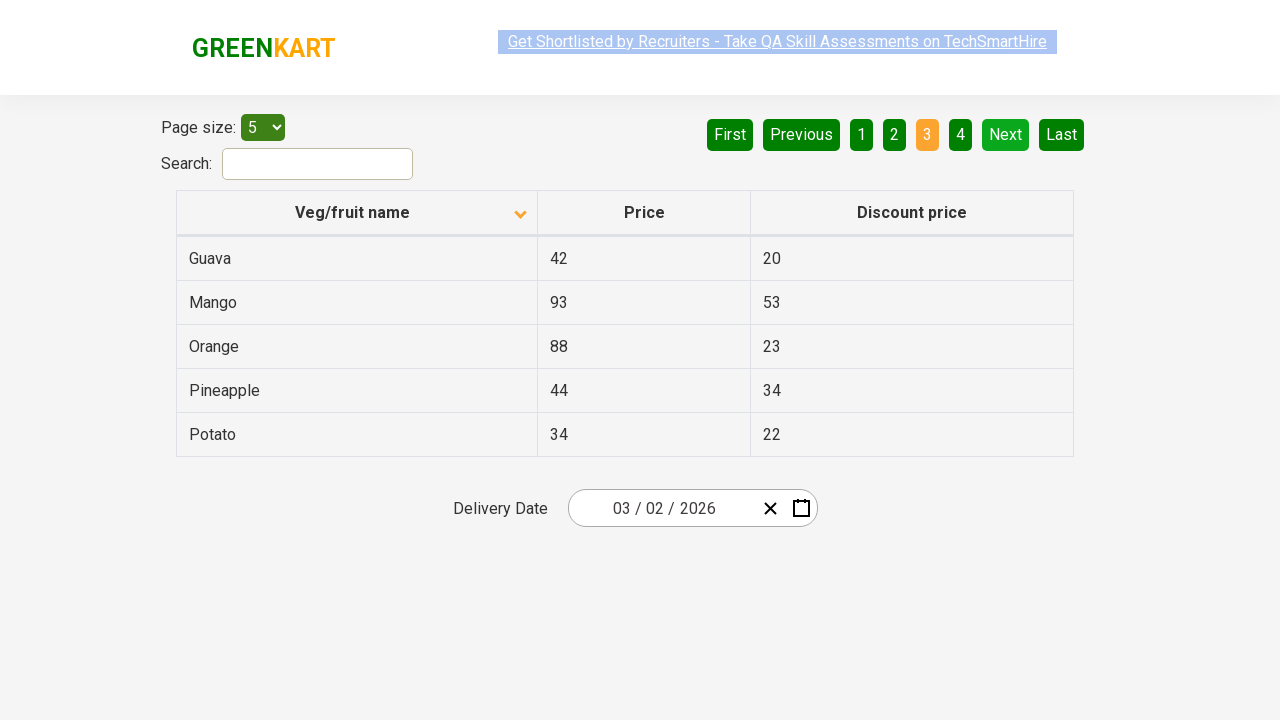

Searched for 'Tomato' on current page
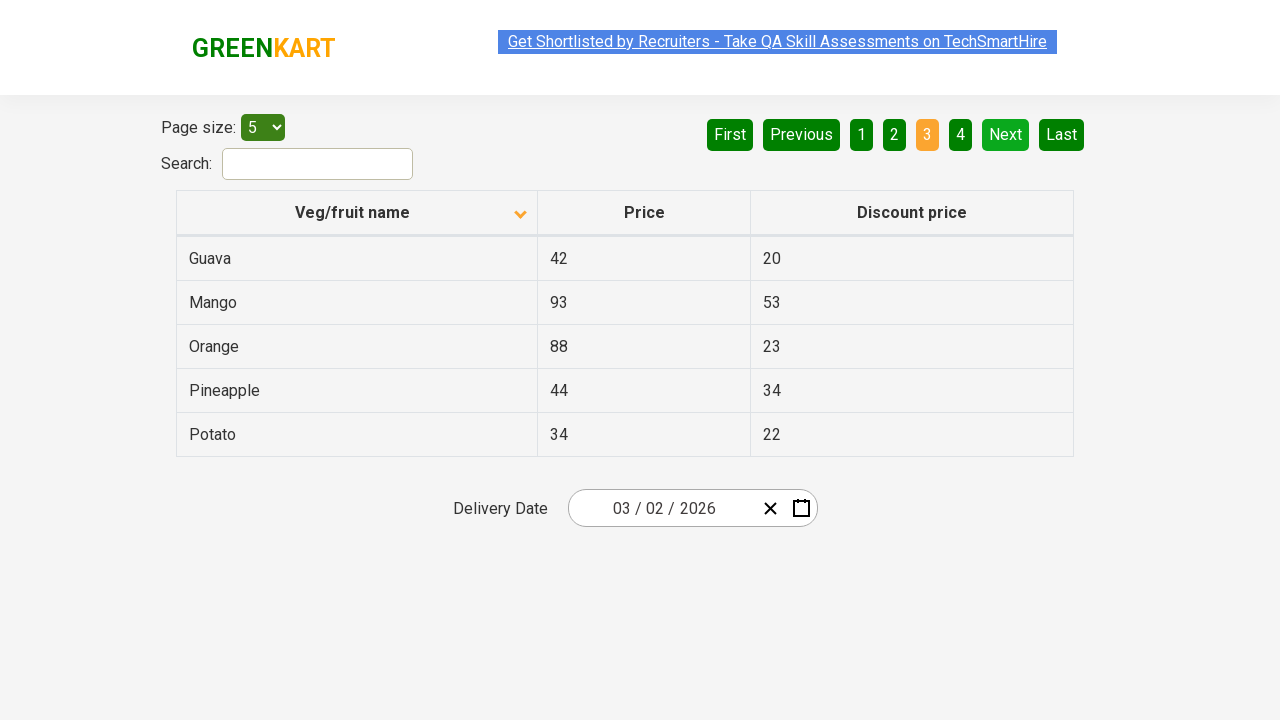

Clicked Next button to navigate to next page at (1006, 134) on [aria-label='Next']
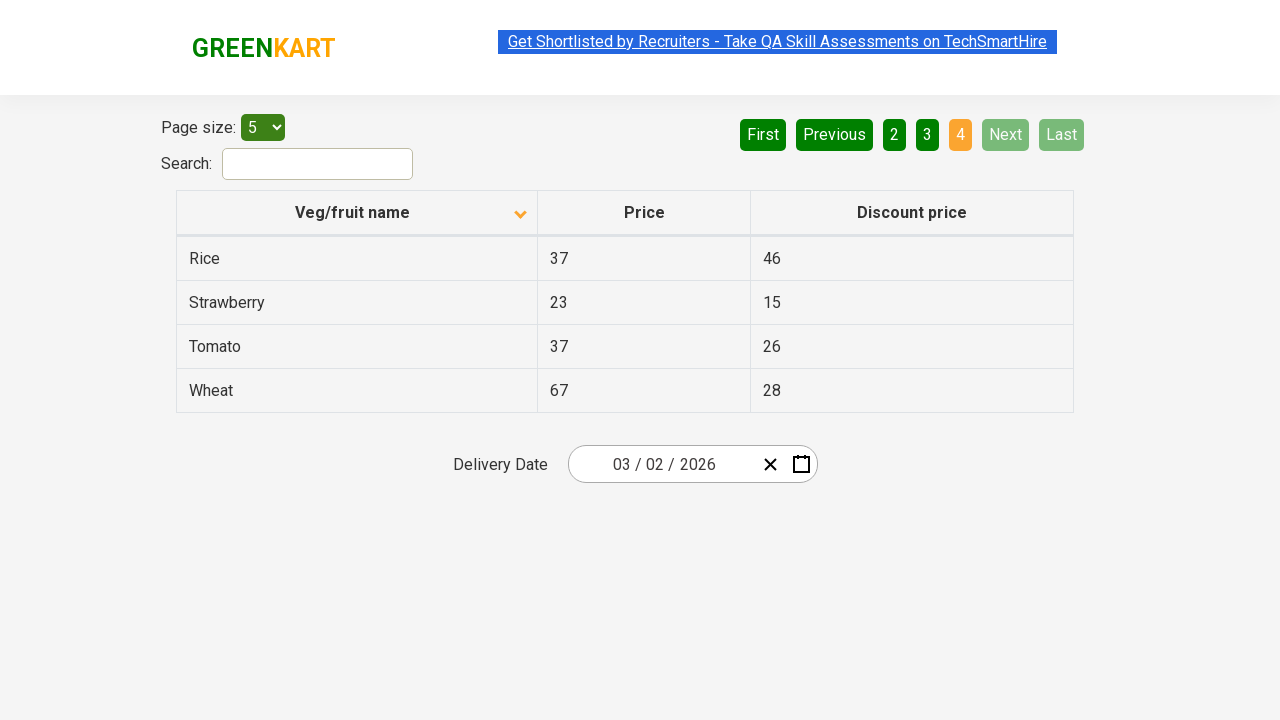

Waited for table to load on next page
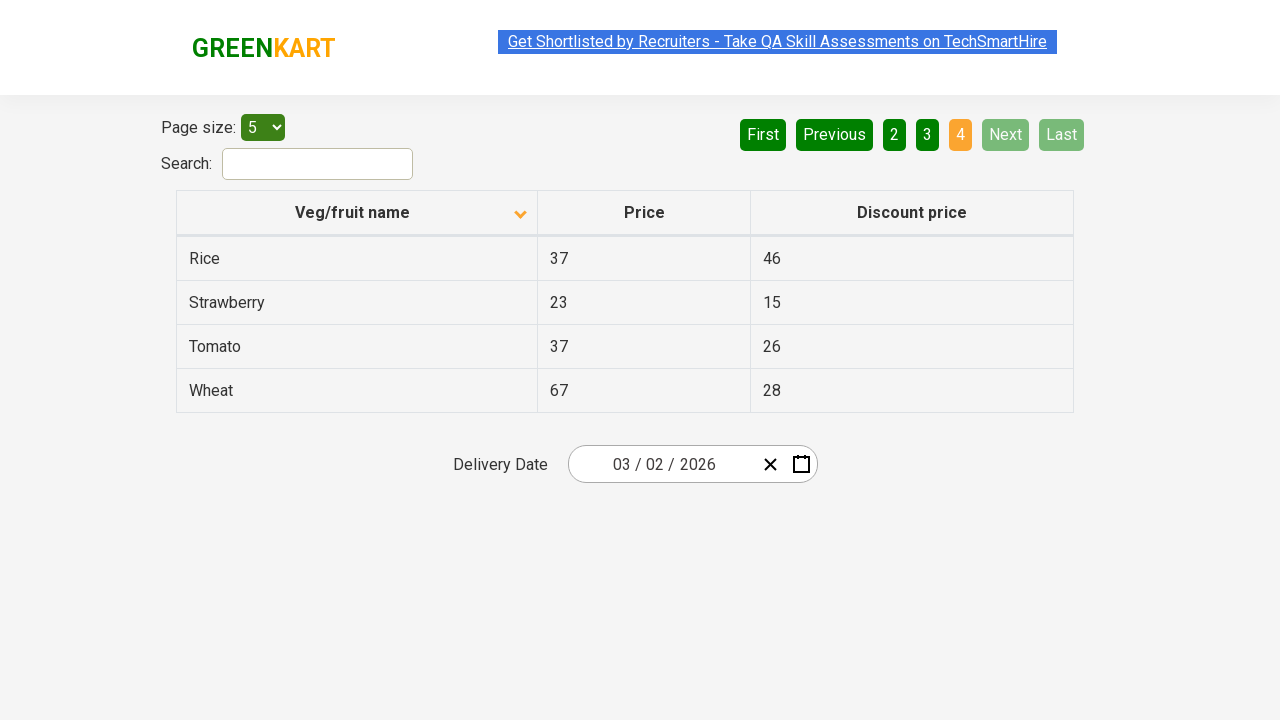

Searched for 'Tomato' on current page
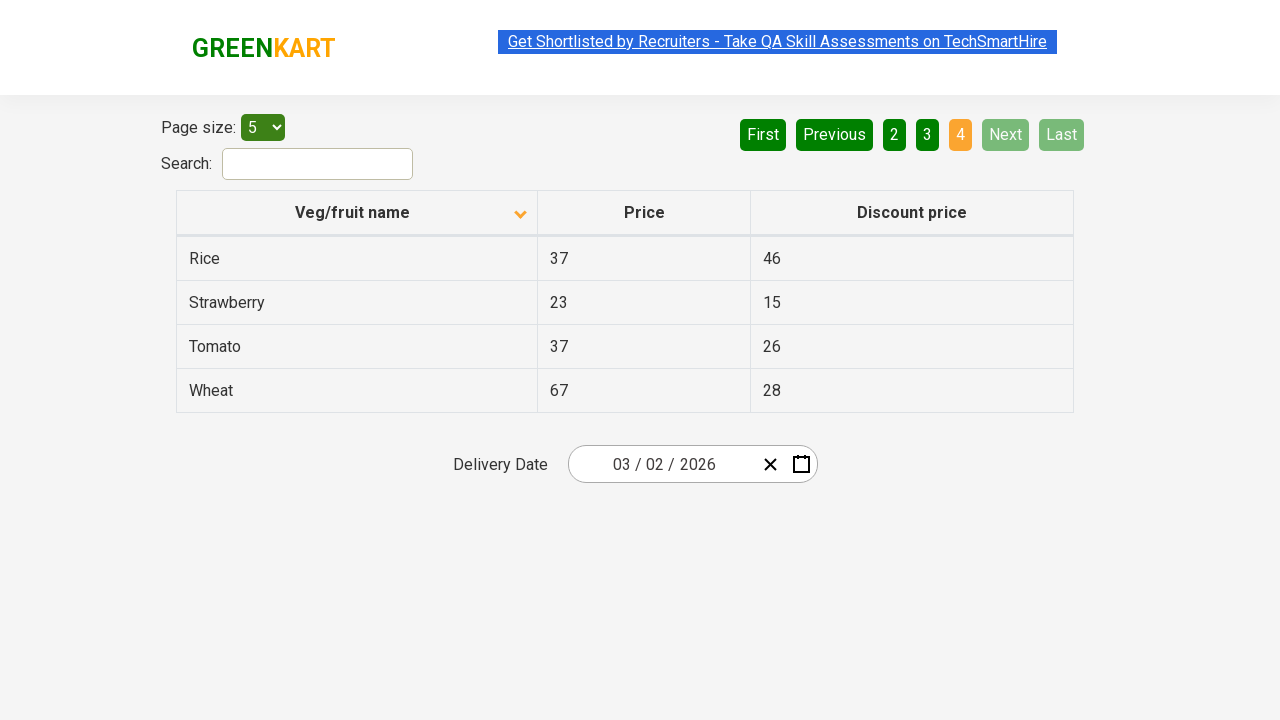

Found 'Tomato' and retrieved price: 37
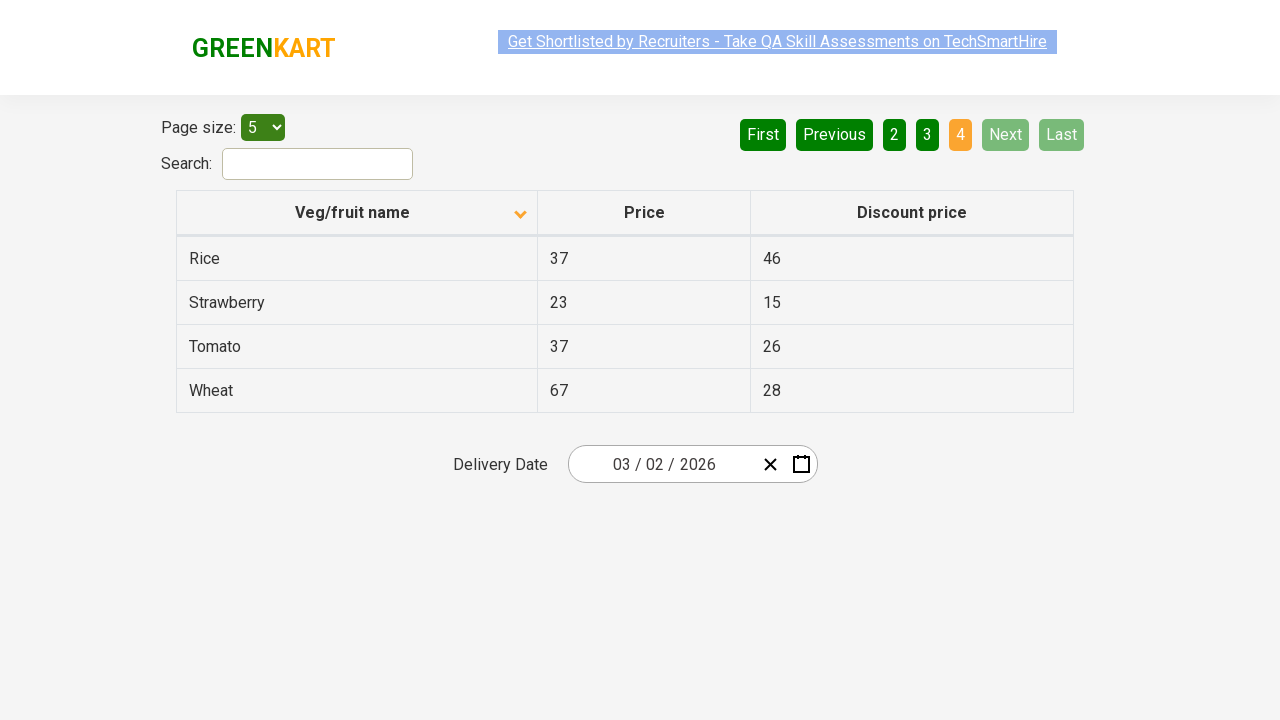

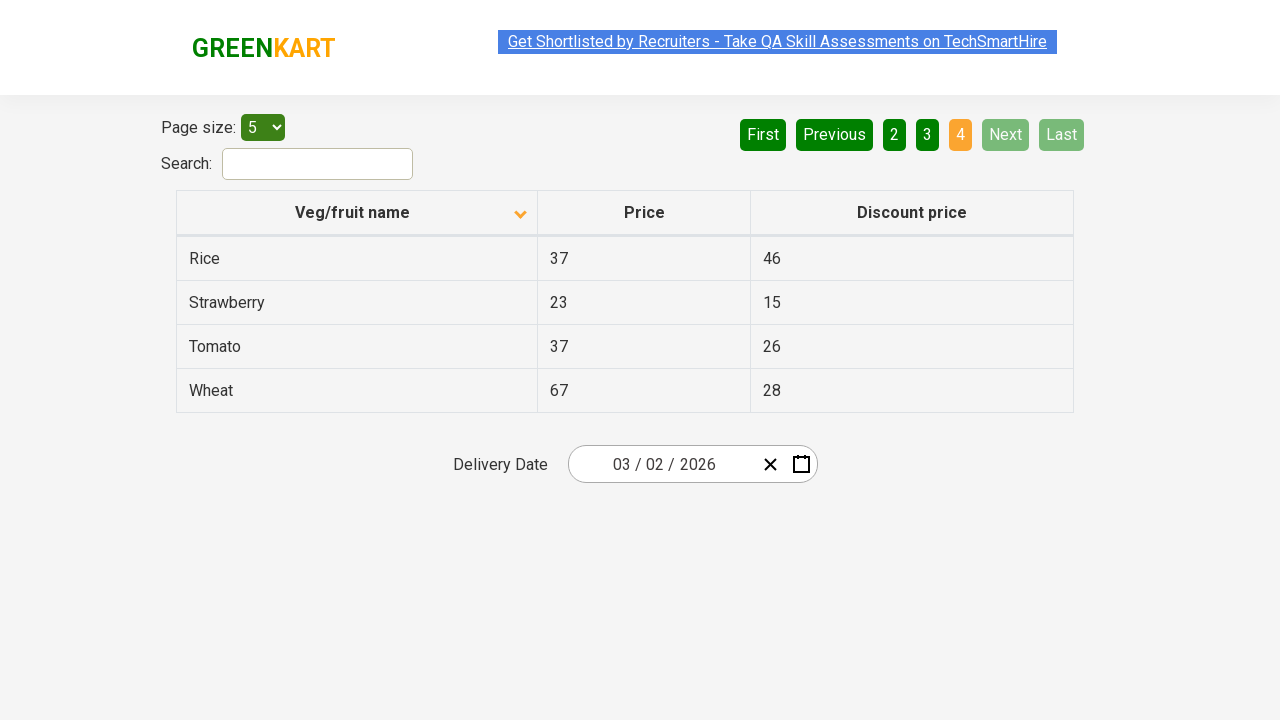